Tests drag and drop functionality by dragging a football element to two different drop zones and verifying the drop was successful

Starting URL: https://training-support.net/webelements/drag-drop

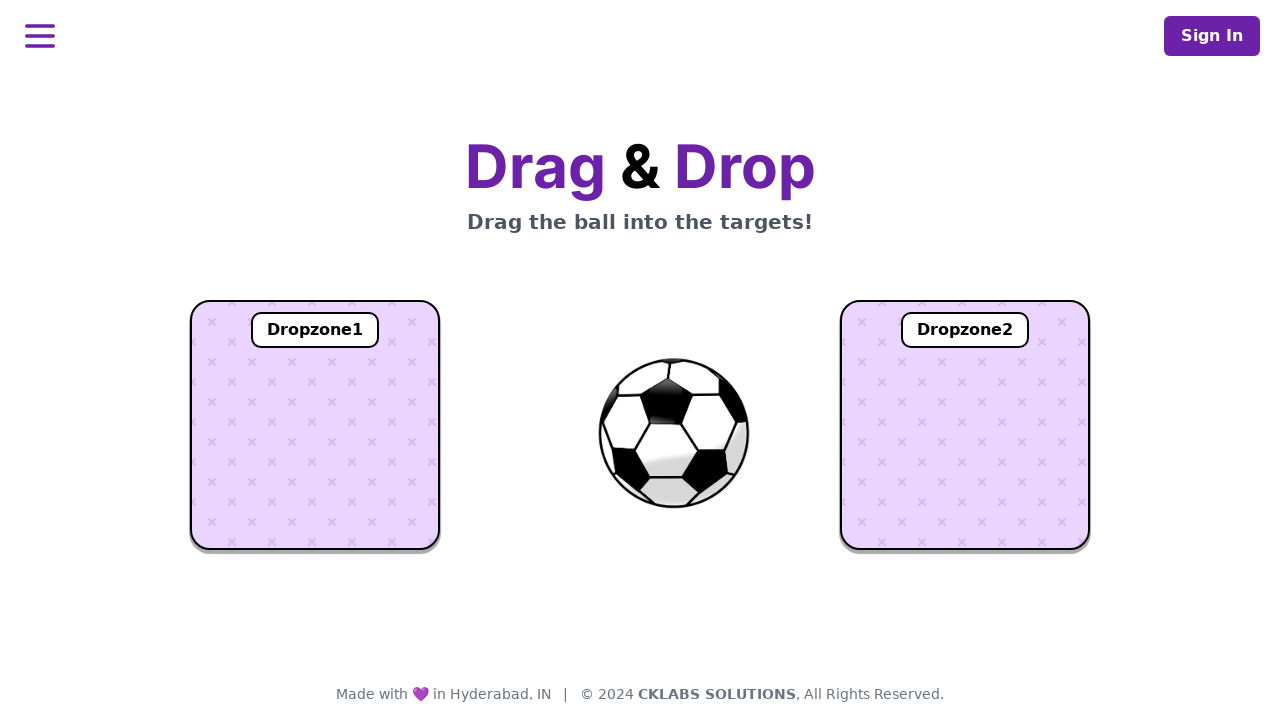

Located the football element
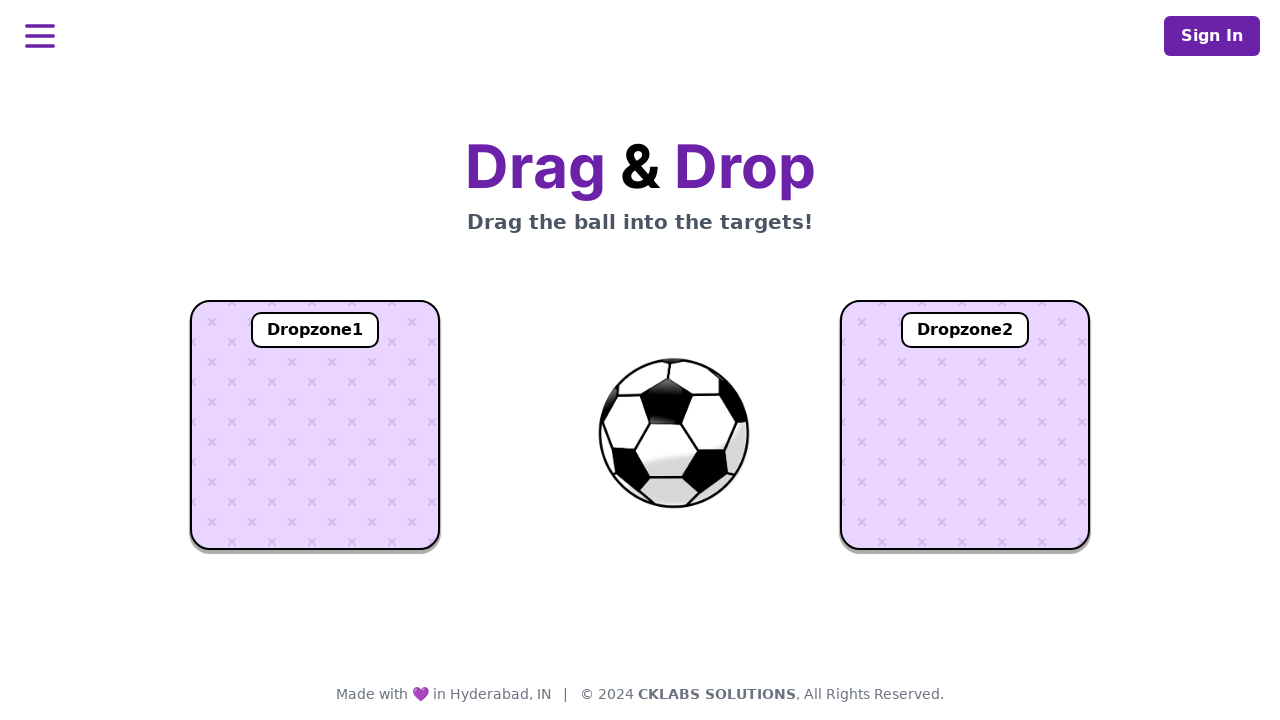

Located dropzone 1
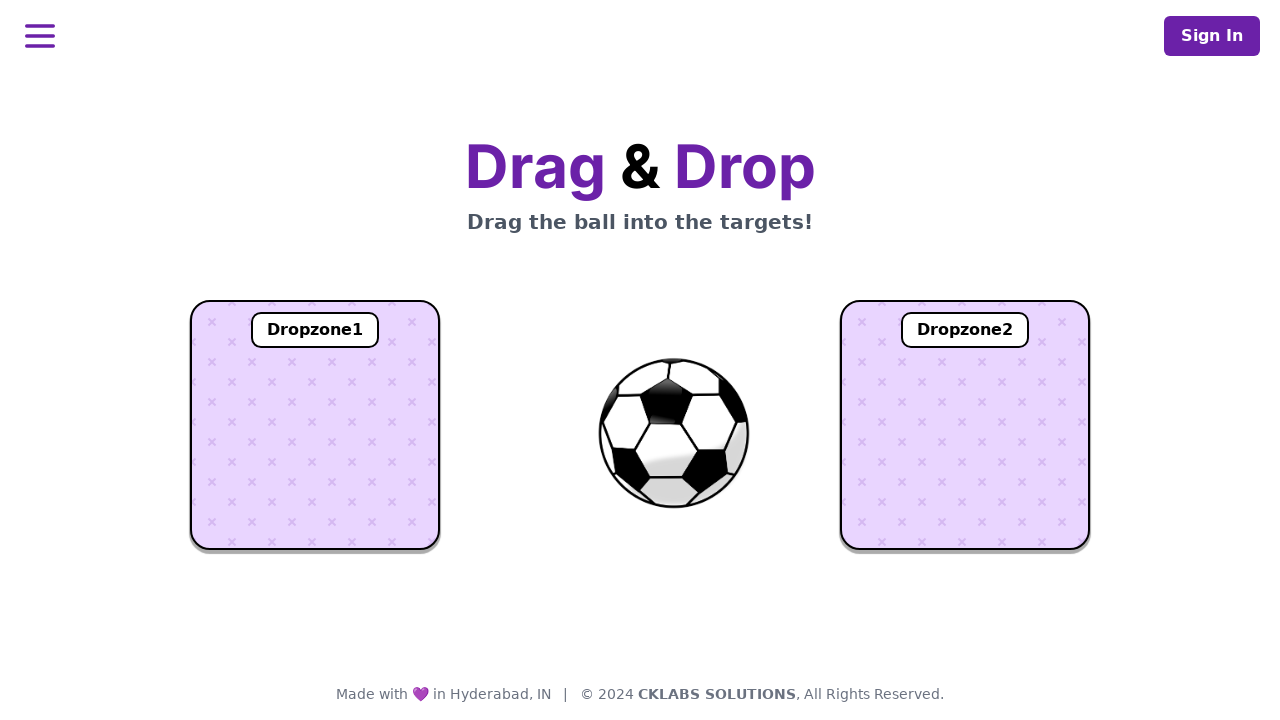

Dragged football to dropzone 1 at (315, 425)
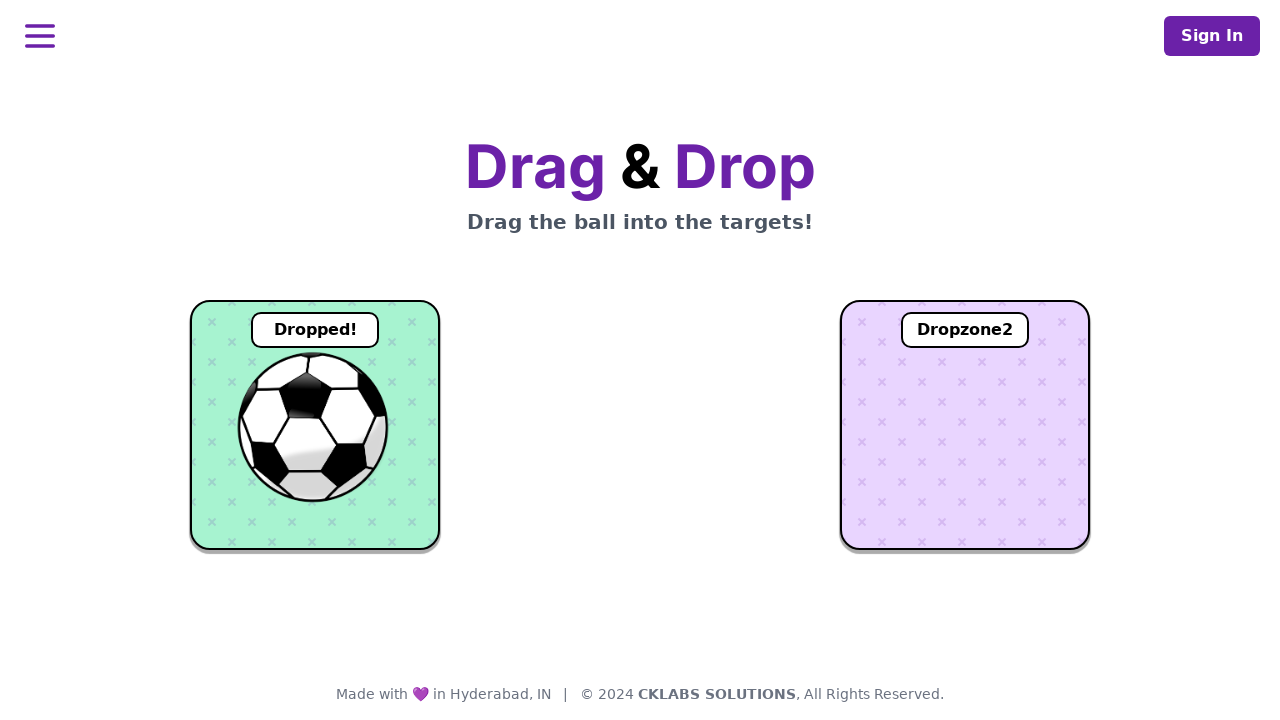

Verified football was successfully dropped in dropzone 1
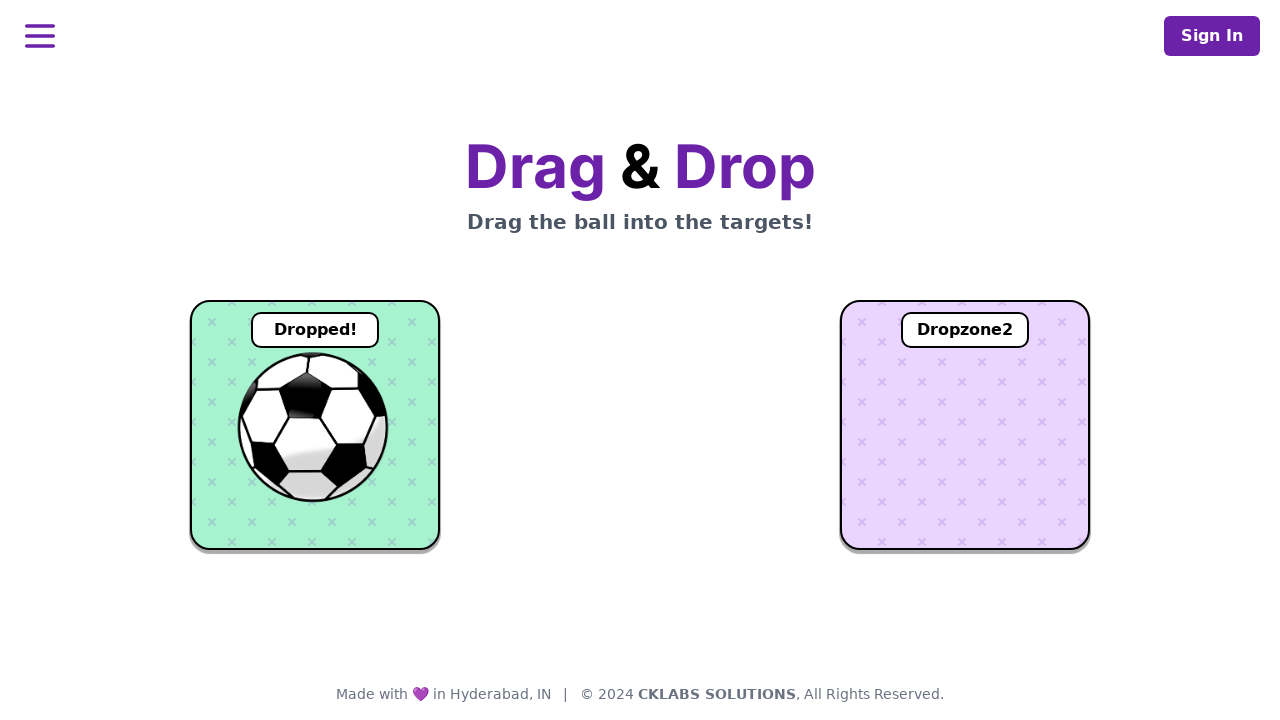

Located dropzone 2
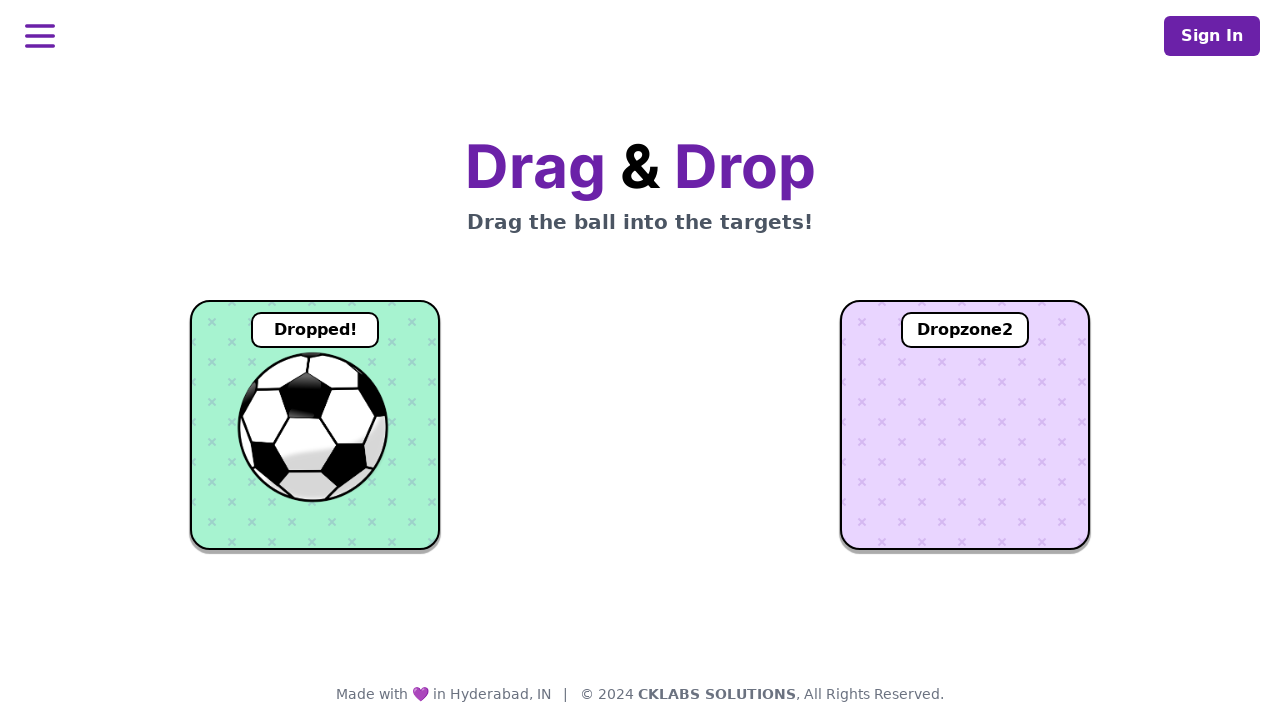

Dragged football to dropzone 2 at (965, 425)
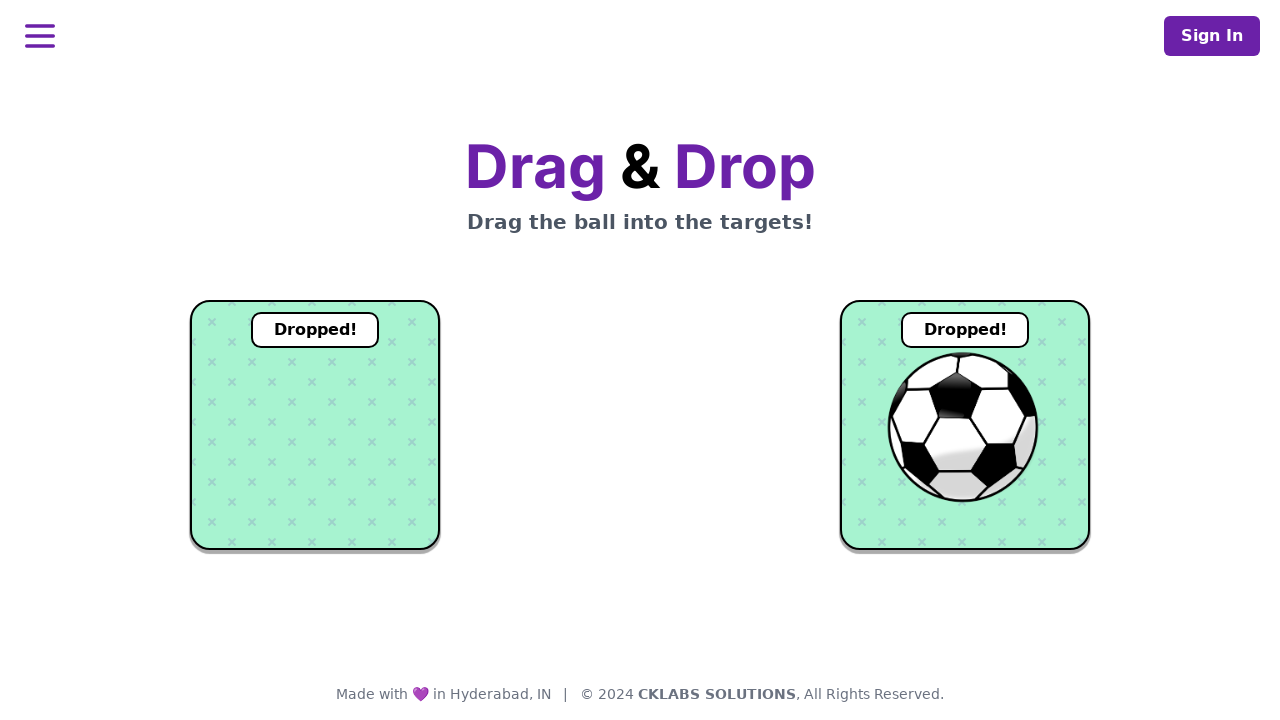

Verified football was successfully dropped in dropzone 2
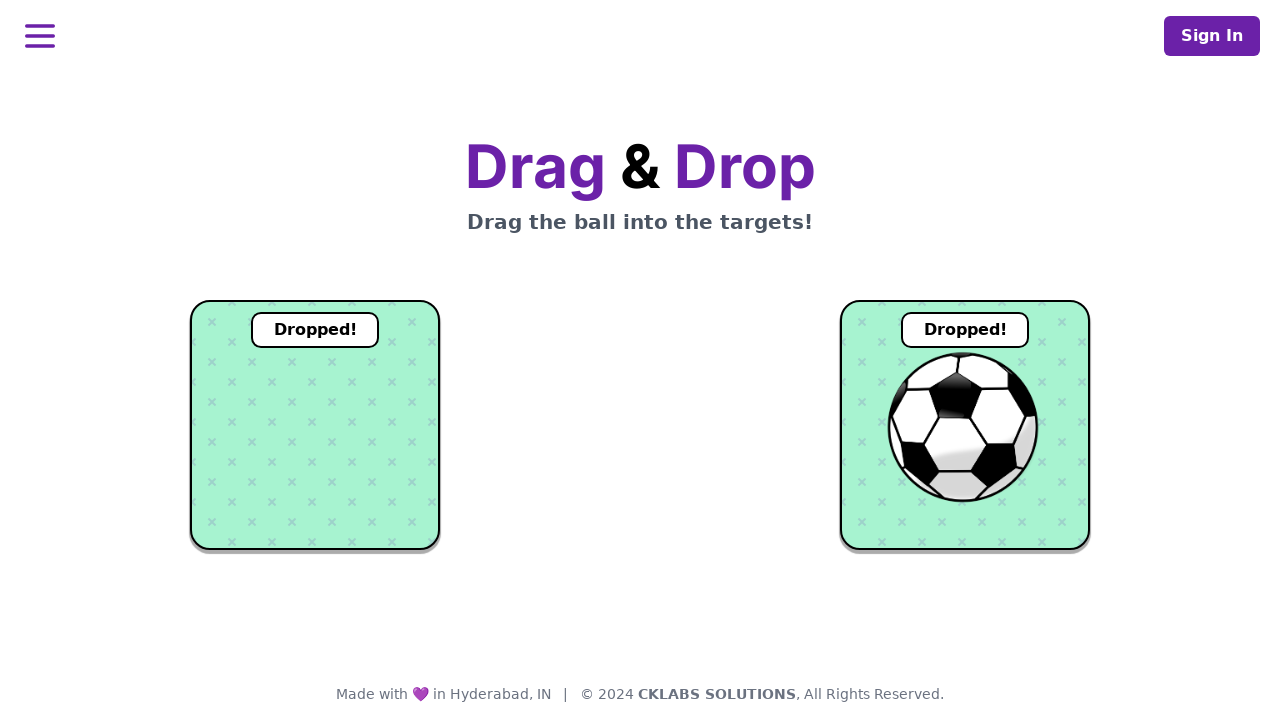

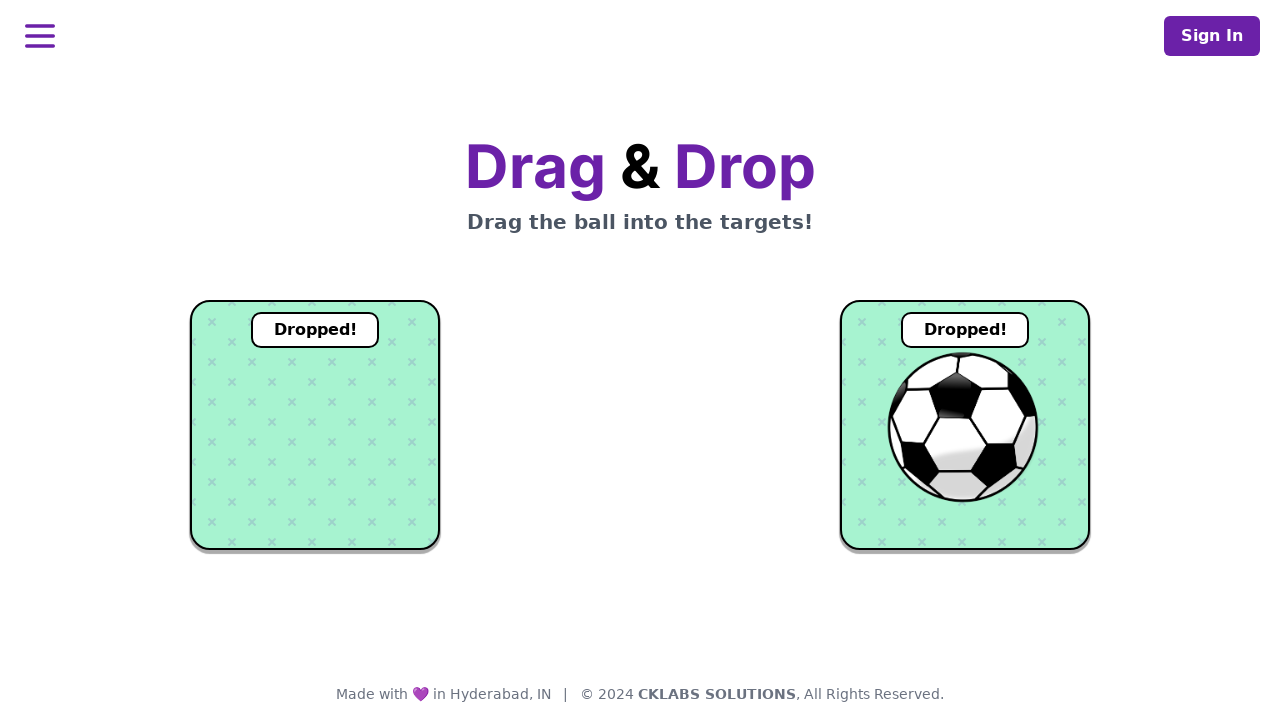